Closes the browser window

Starting URL: https://www.starhealth.in/

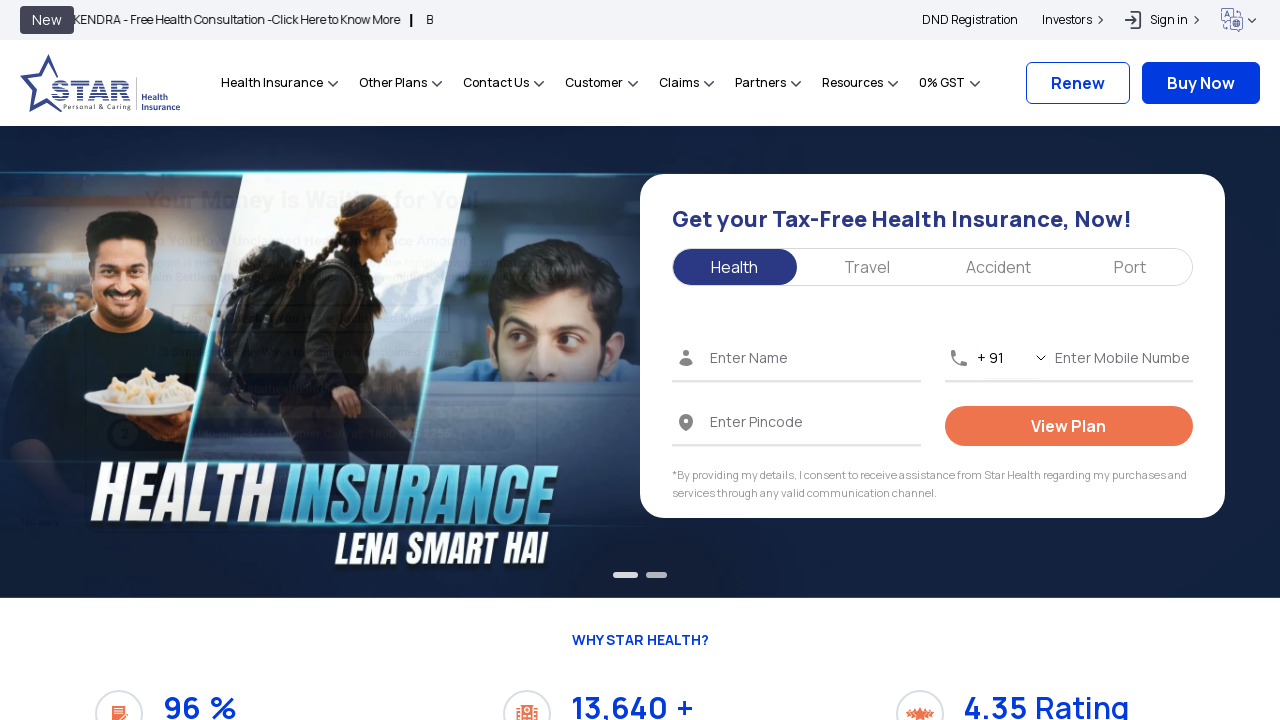

Browser window closed
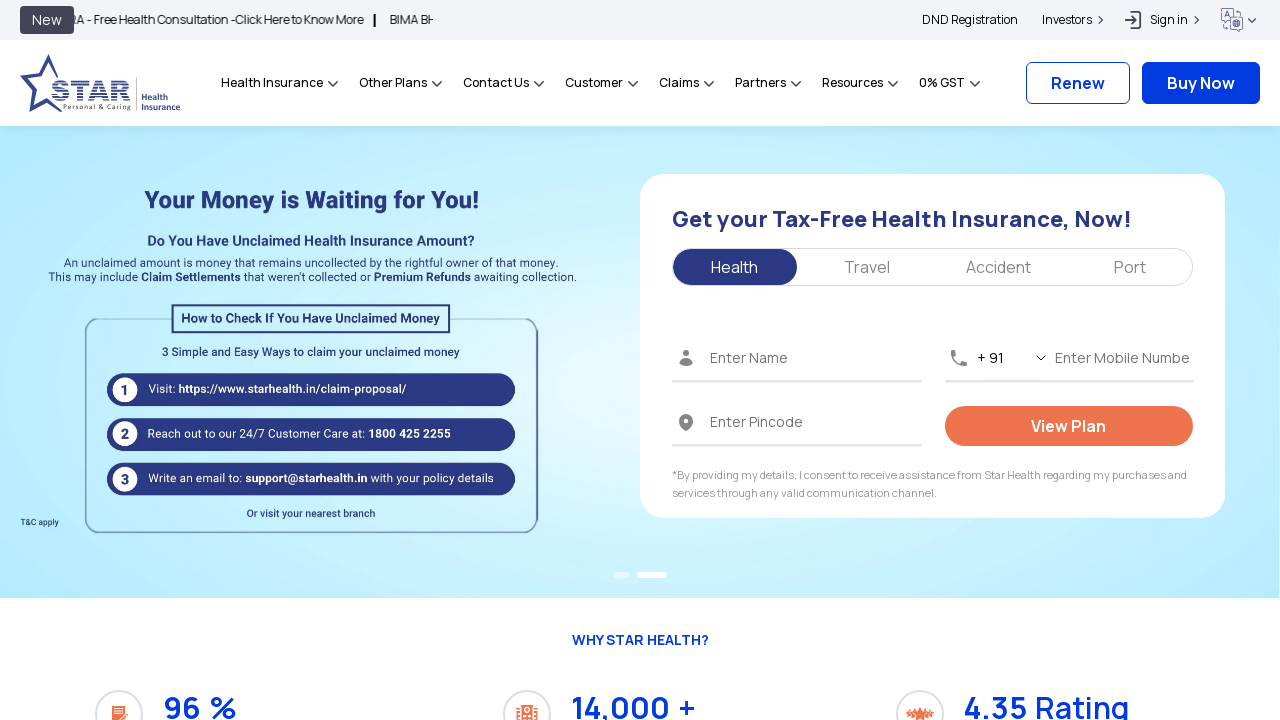

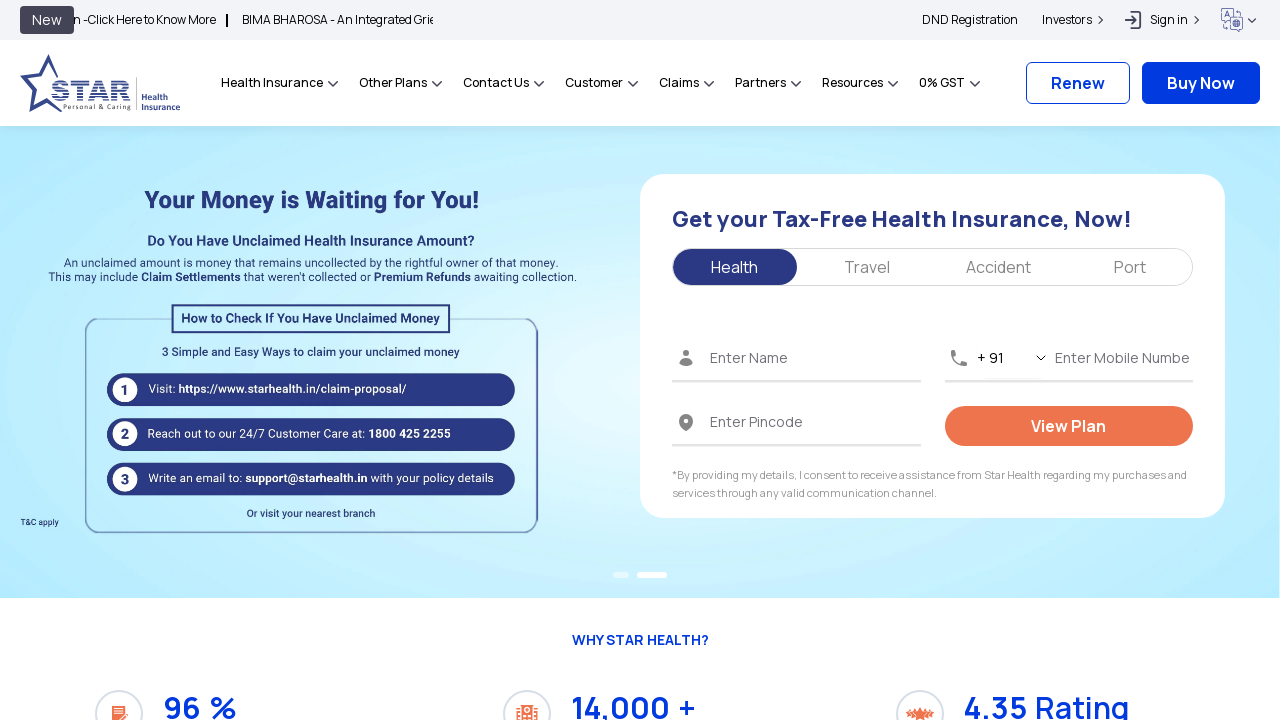